Tests multi-select functionality by holding Ctrl key and clicking random items in a selectable list

Starting URL: https://automationfc.github.io/jquery-selectable/

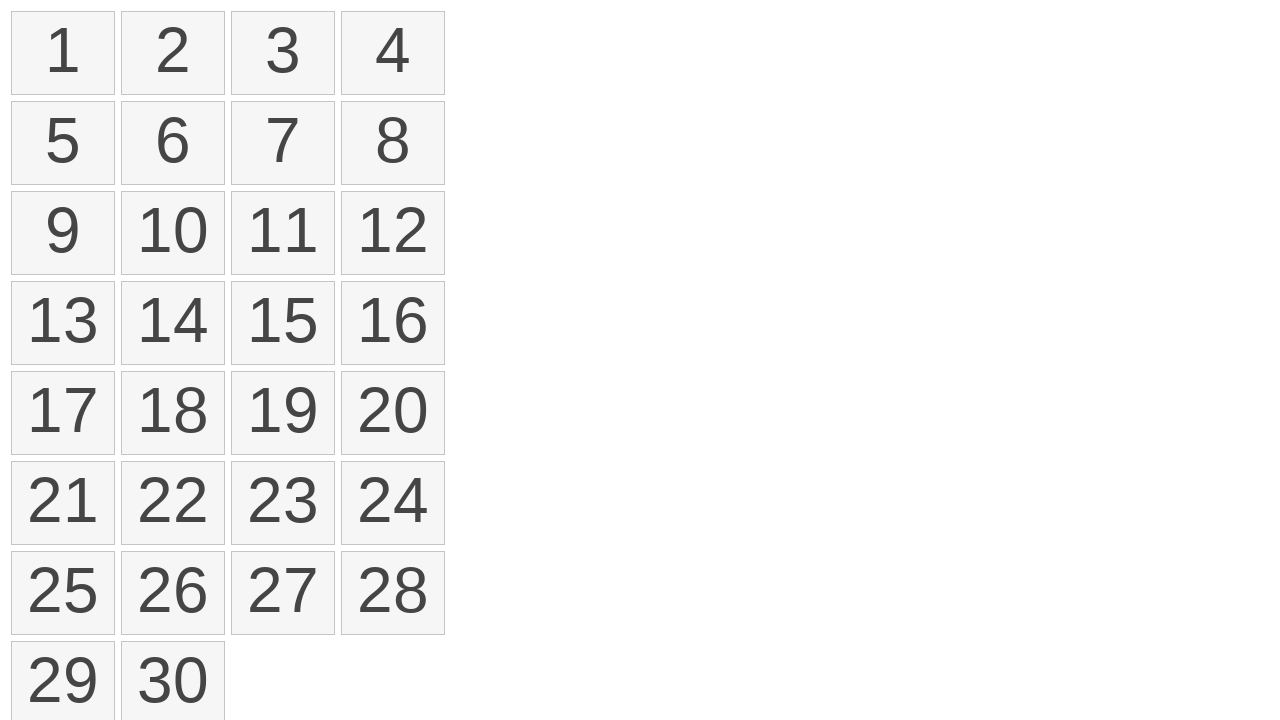

Pressed and held Ctrl key
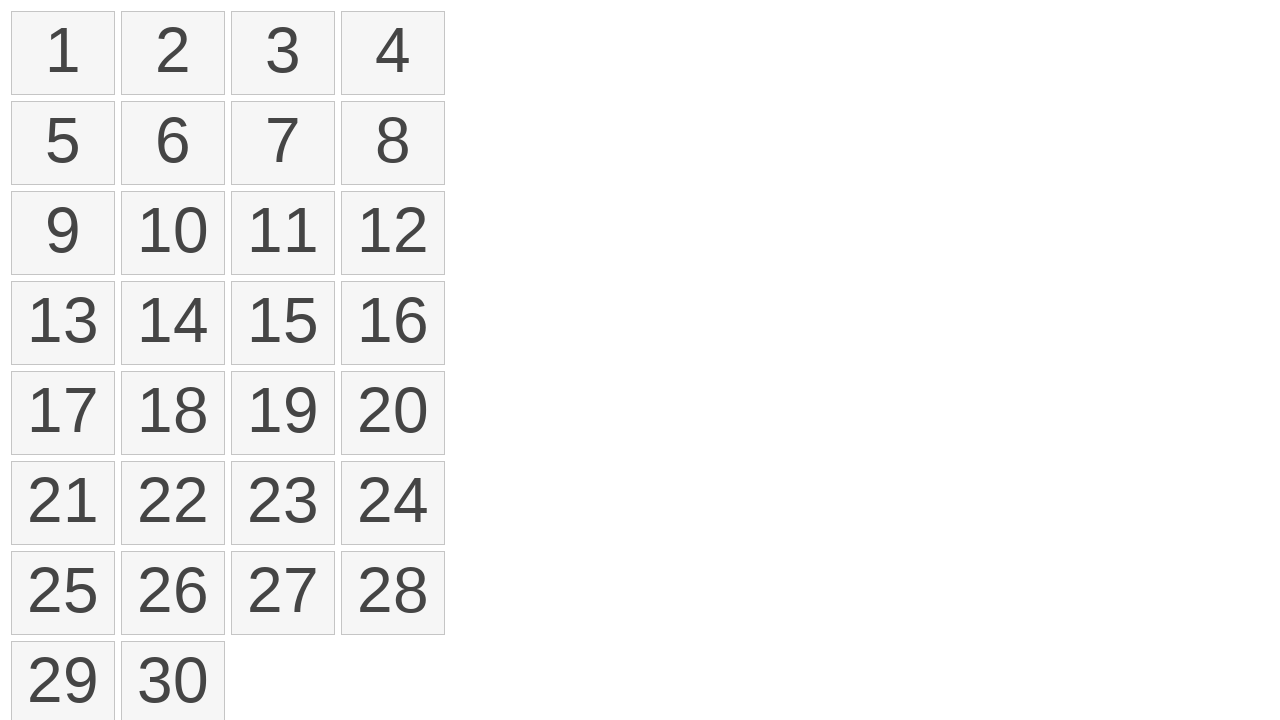

Clicked item 1 while holding Ctrl at (63, 53) on ol#selectable>li:nth-child(1)
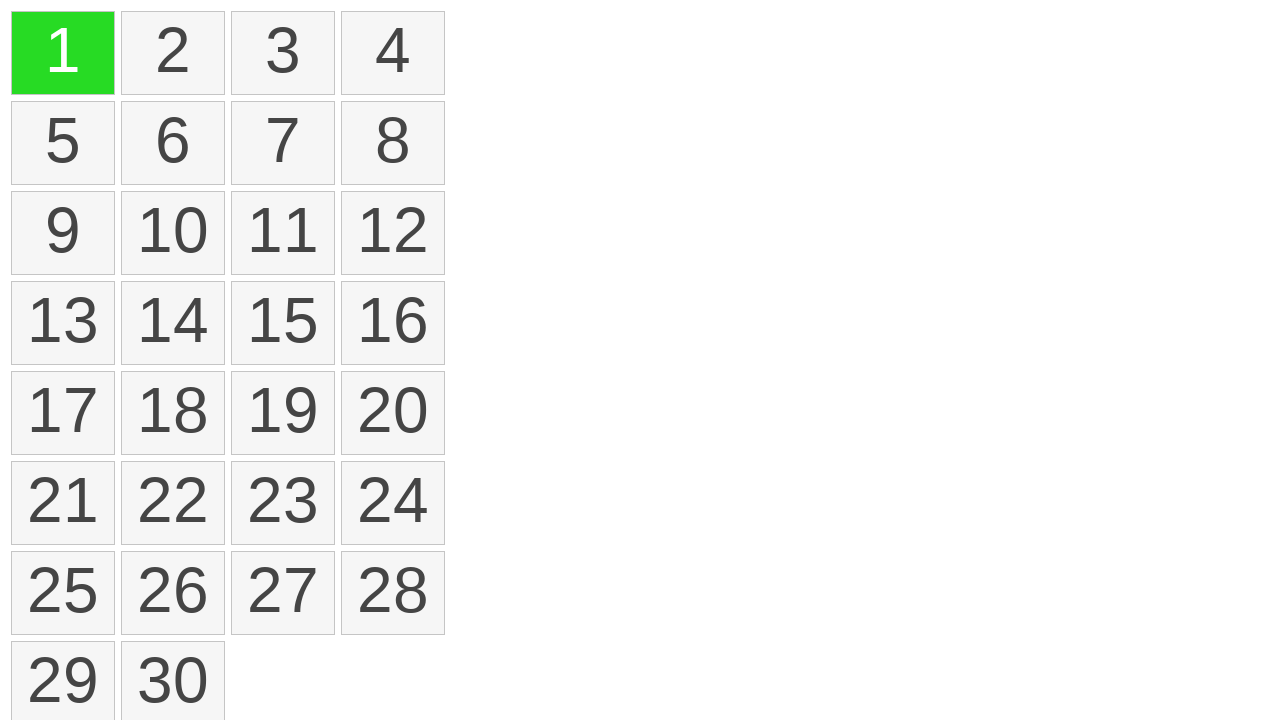

Clicked item 3 while holding Ctrl at (283, 53) on ol#selectable>li:nth-child(3)
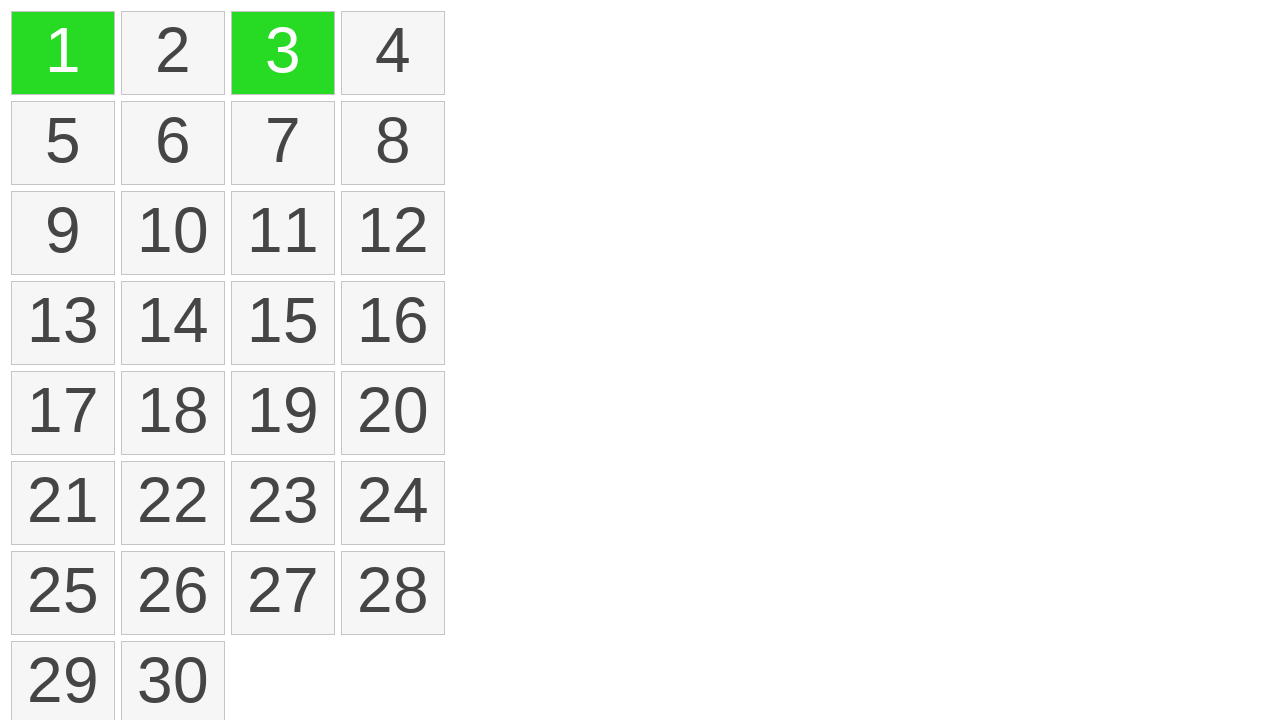

Clicked item 5 while holding Ctrl at (63, 143) on ol#selectable>li:nth-child(5)
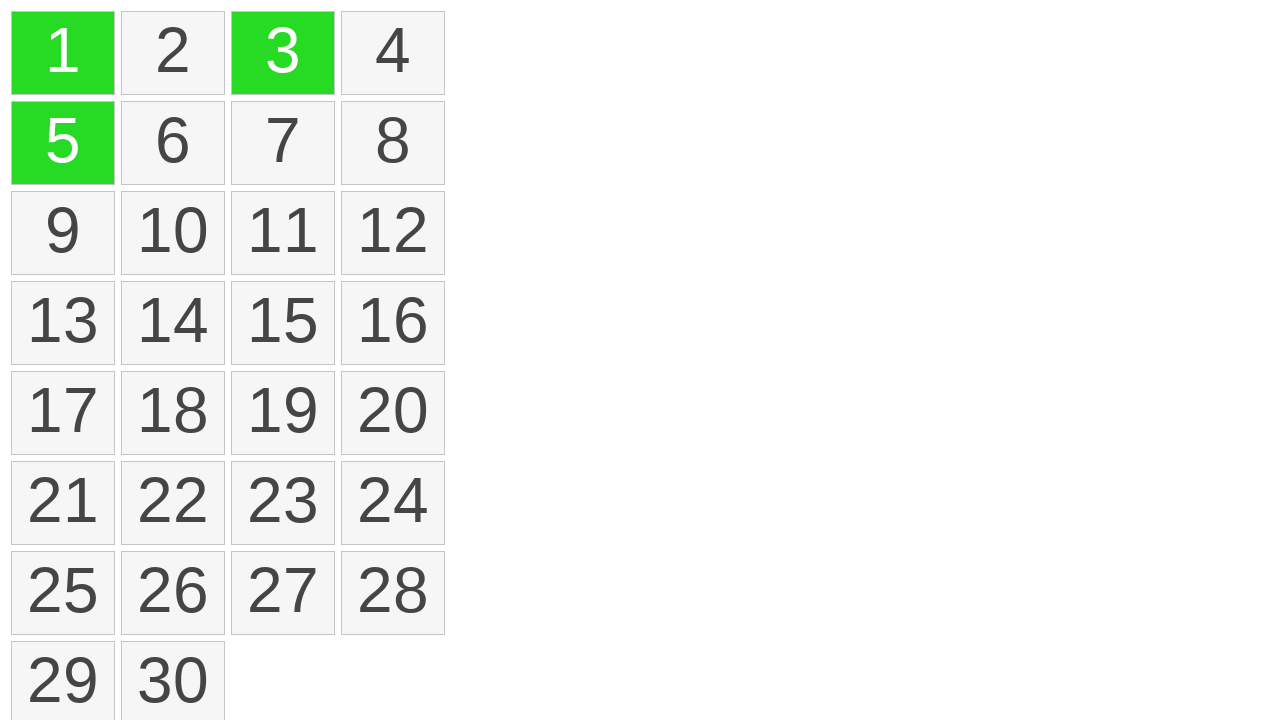

Clicked item 7 while holding Ctrl at (283, 143) on ol#selectable>li:nth-child(7)
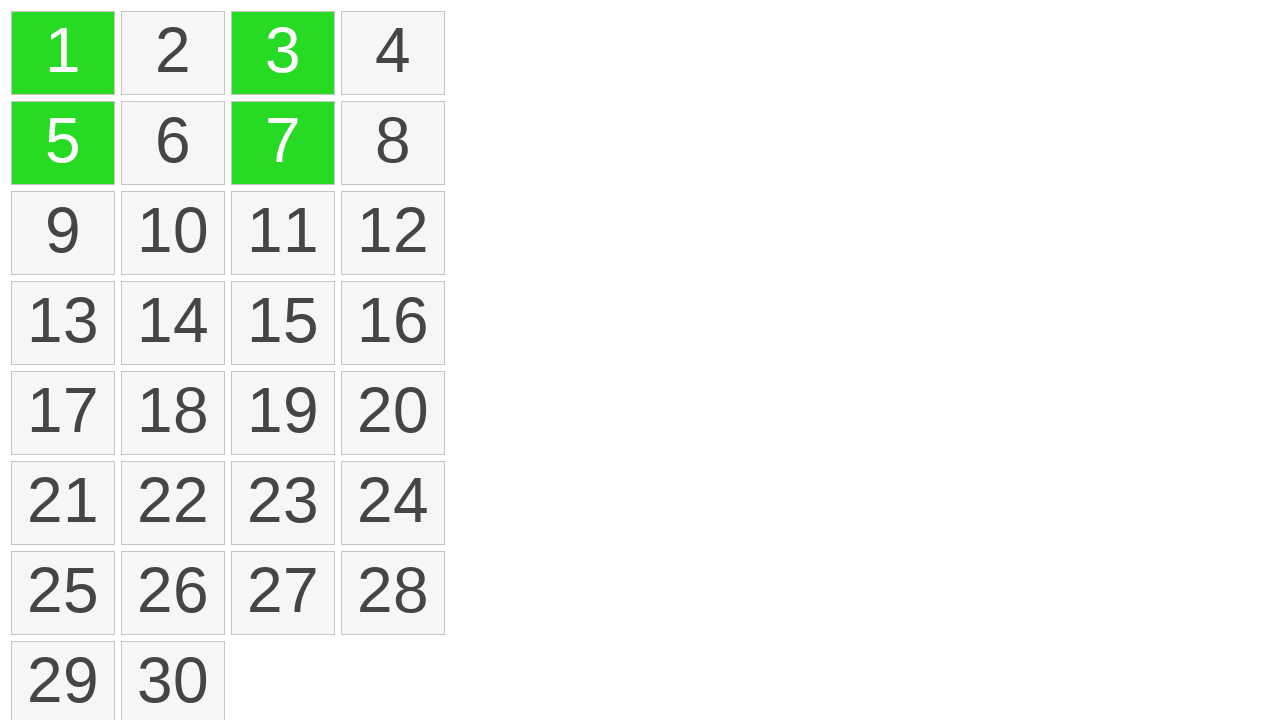

Clicked item 9 while holding Ctrl at (63, 233) on ol#selectable>li:nth-child(9)
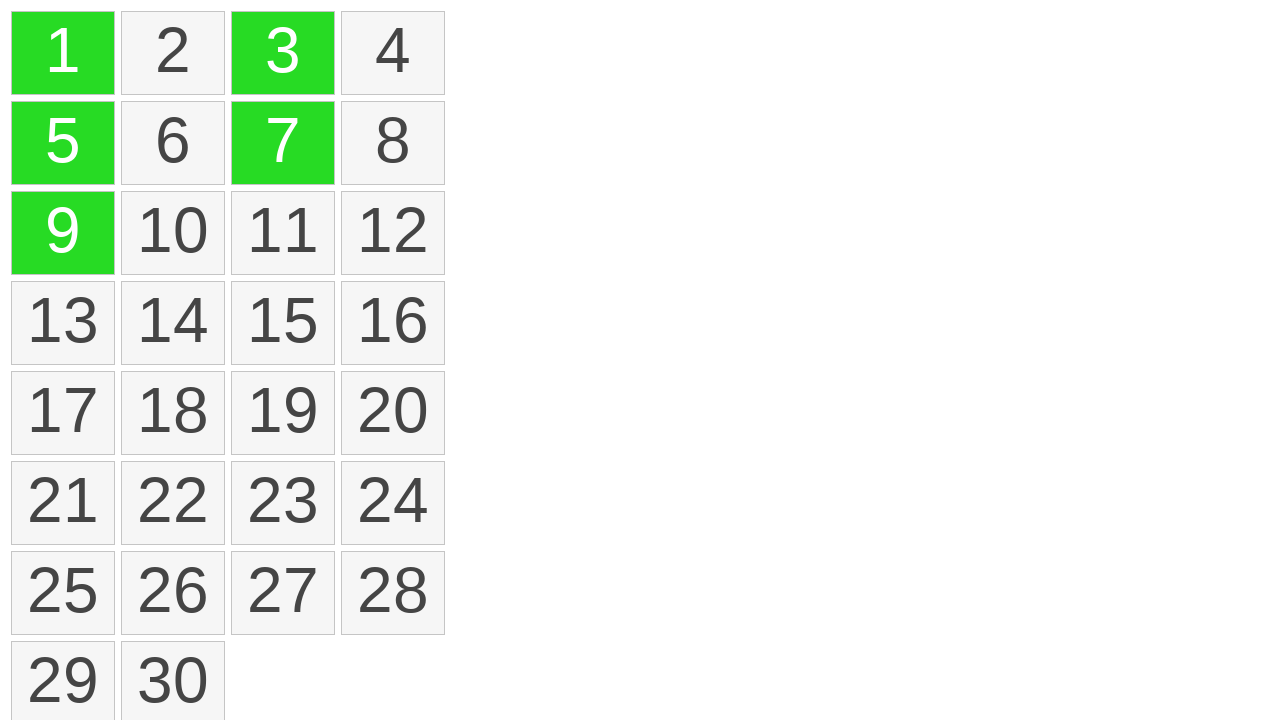

Released Ctrl key
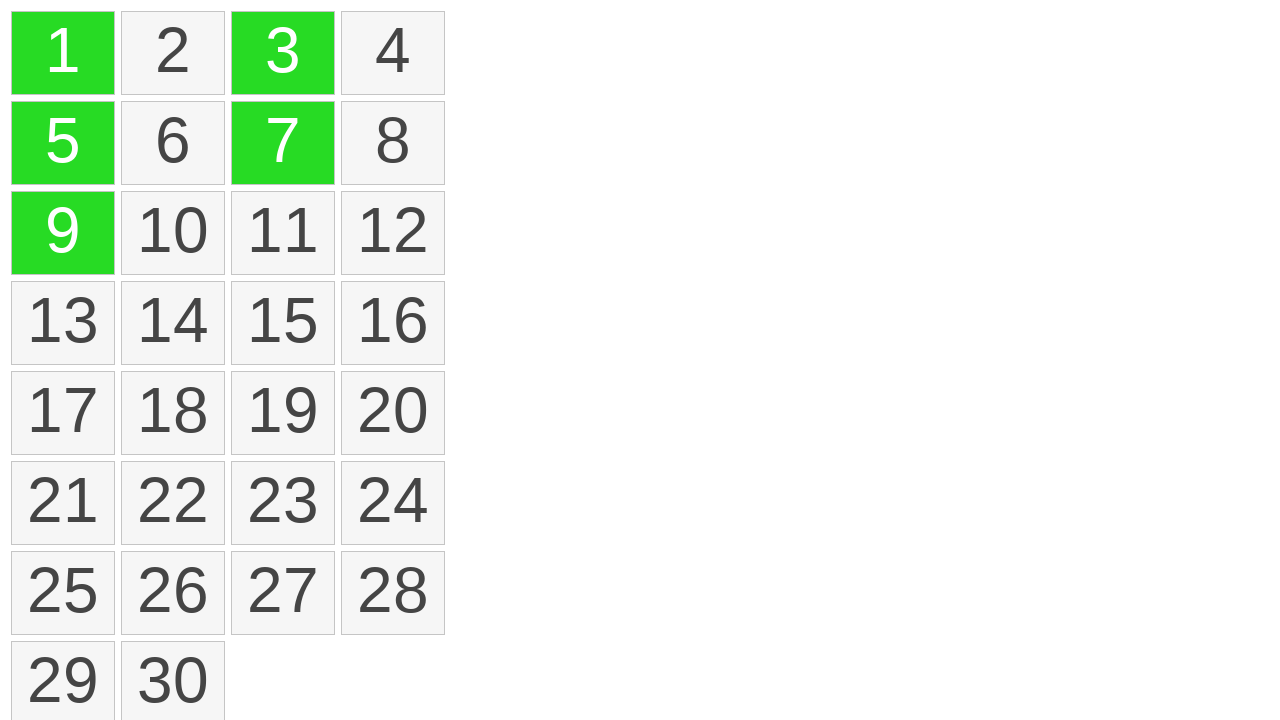

Verified that 5 items are selected
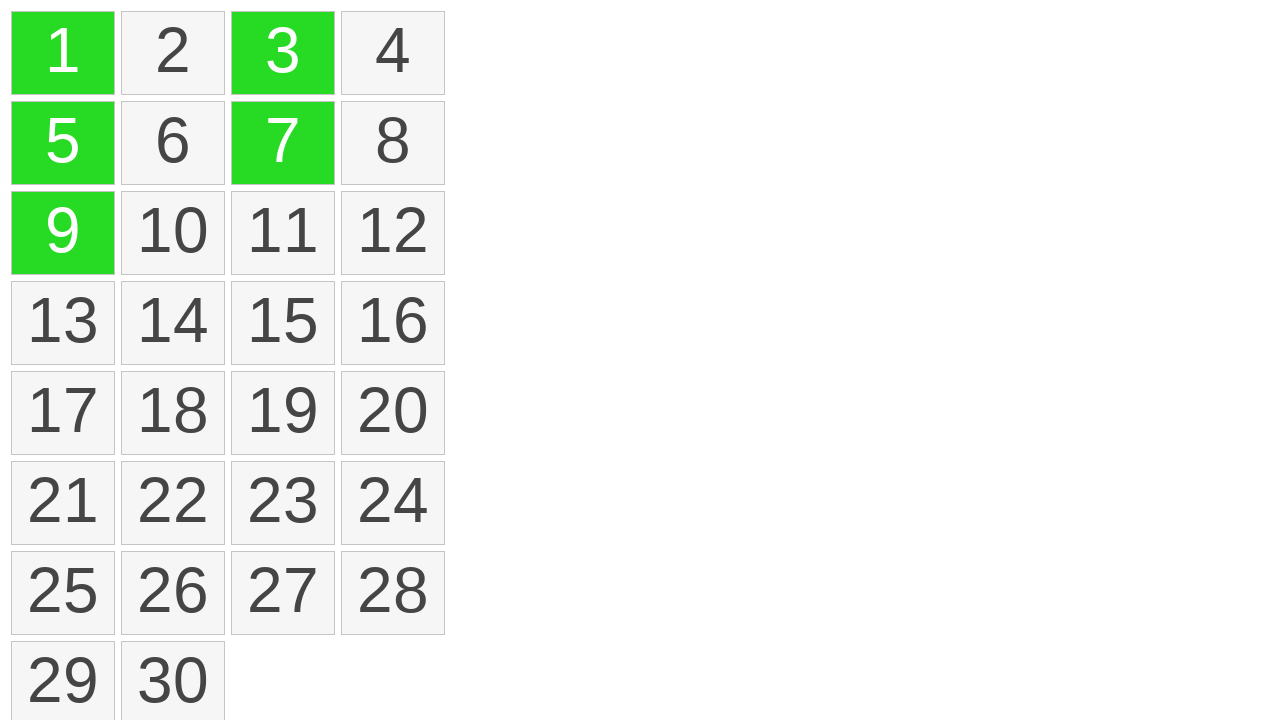

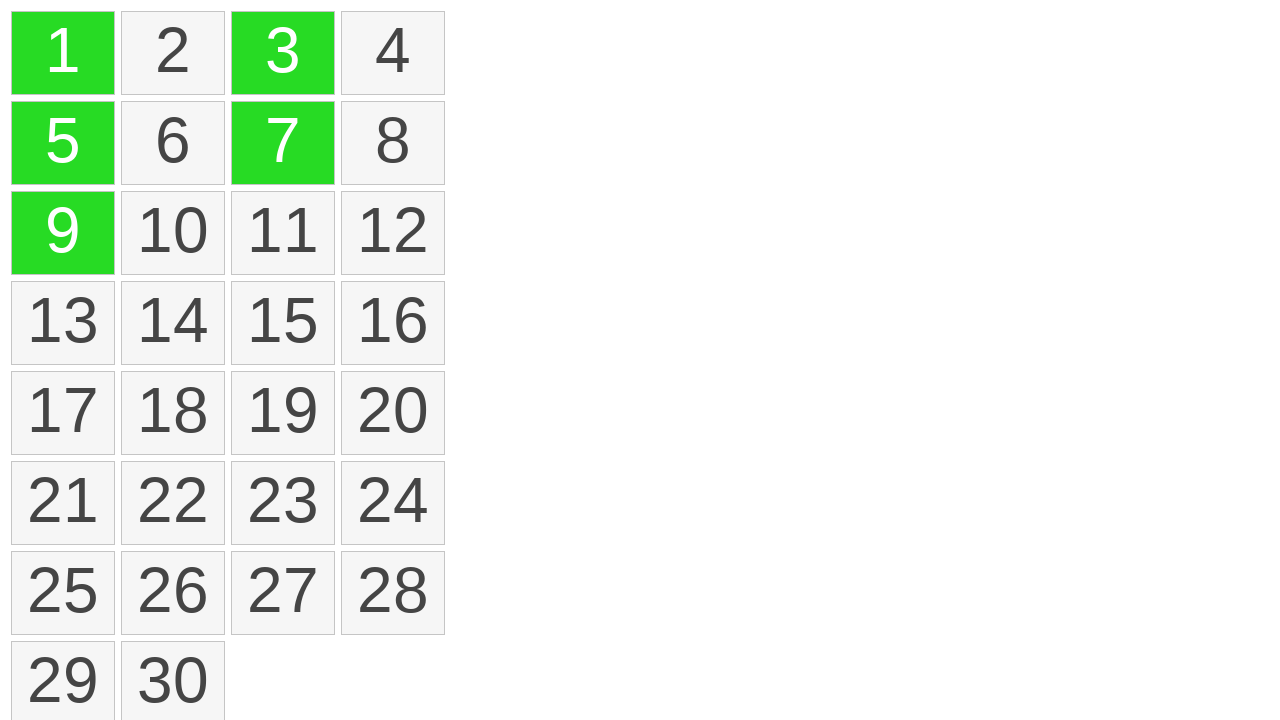